Navigates to an OpenCart demo site and resizes the browser window to specific dimensions

Starting URL: https://naveenautomationlabs.com/opencart/

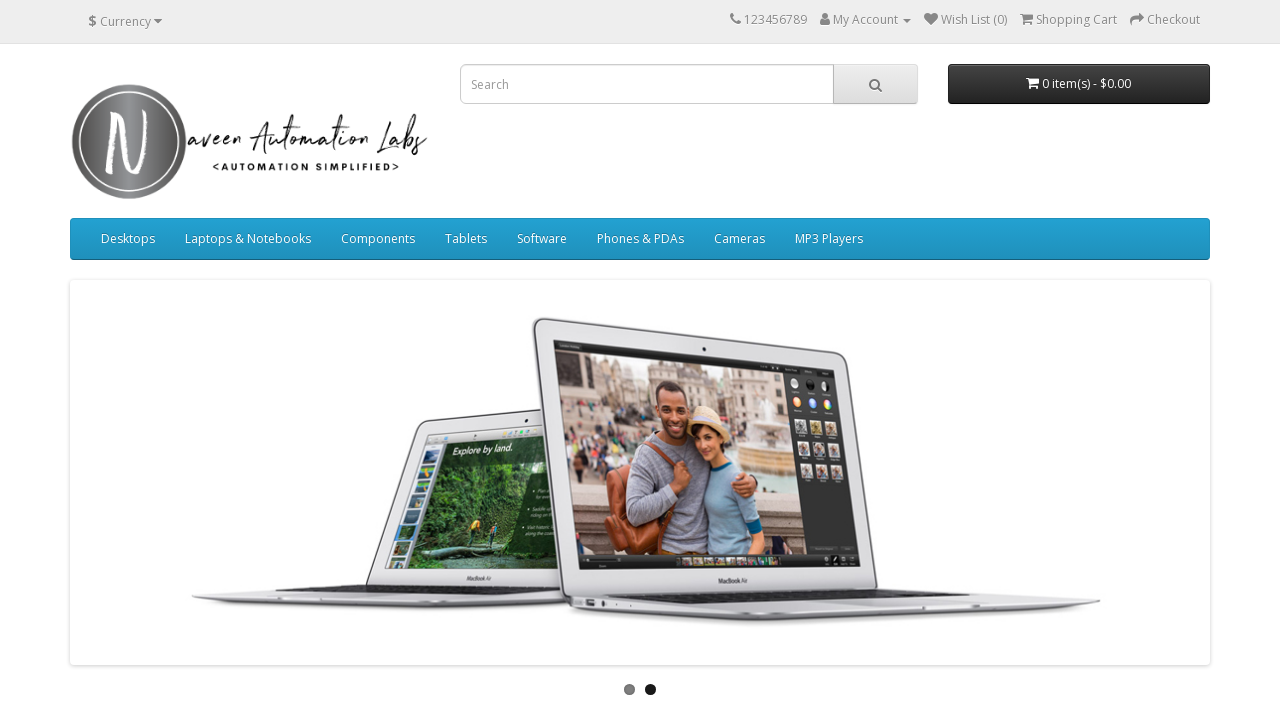

Navigated to OpenCart demo site
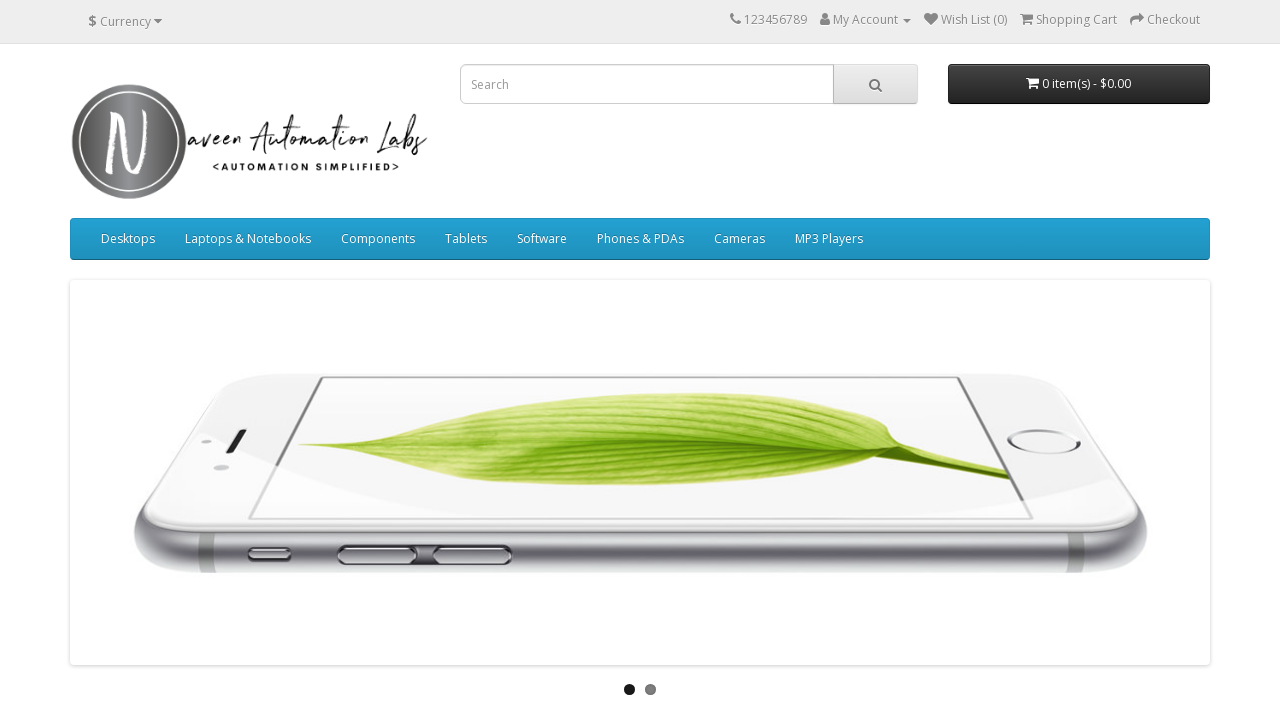

Resized browser window to 500x500 pixels
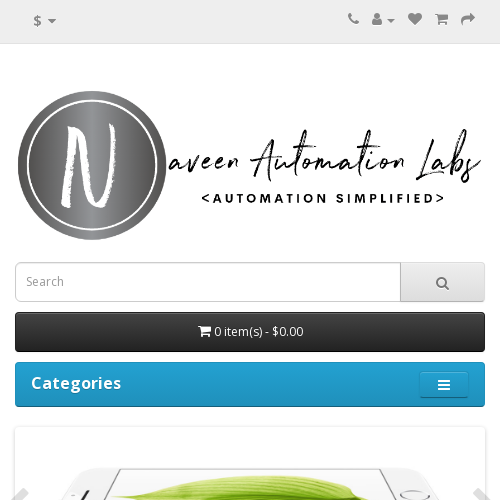

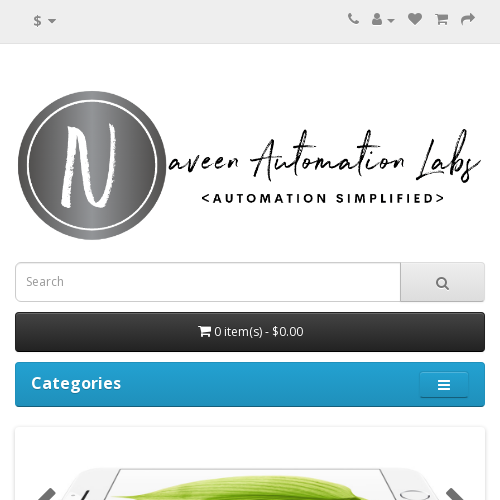